Tests element highlighting functionality by navigating to a page with a large table and visually highlighting a specific element by changing its border style using JavaScript execution.

Starting URL: http://the-internet.herokuapp.com/large

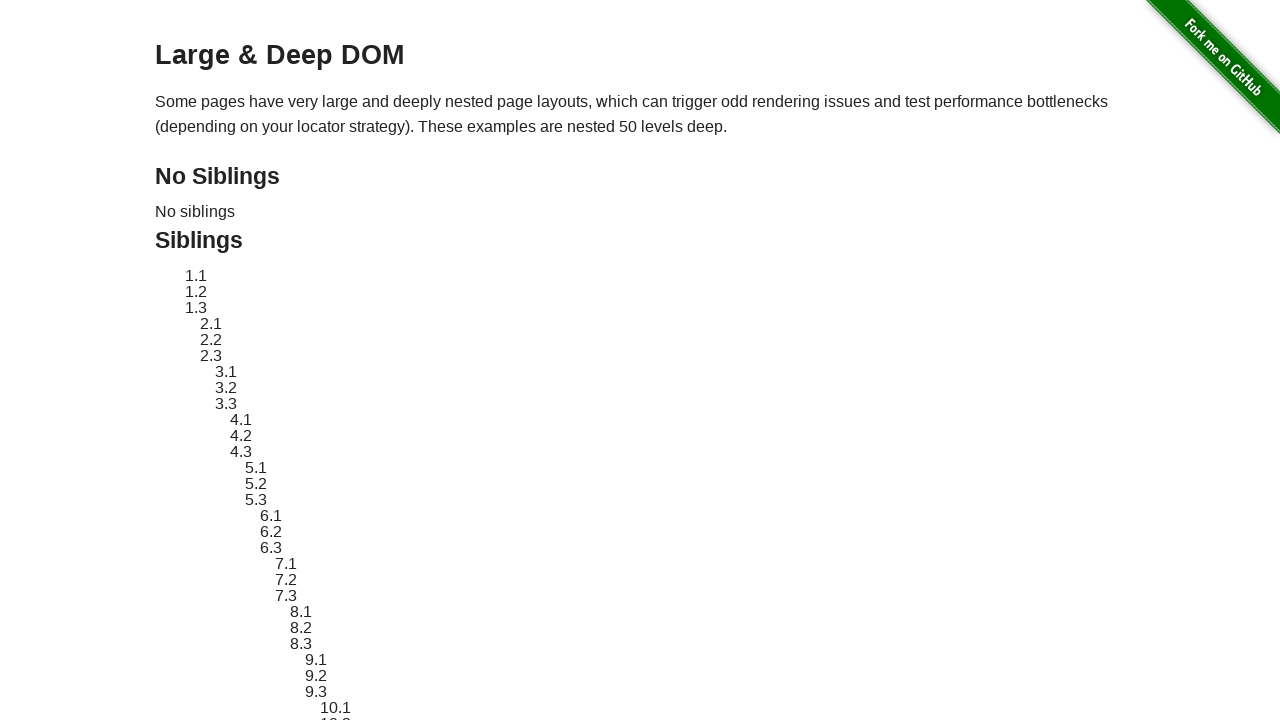

Navigated to the large table page
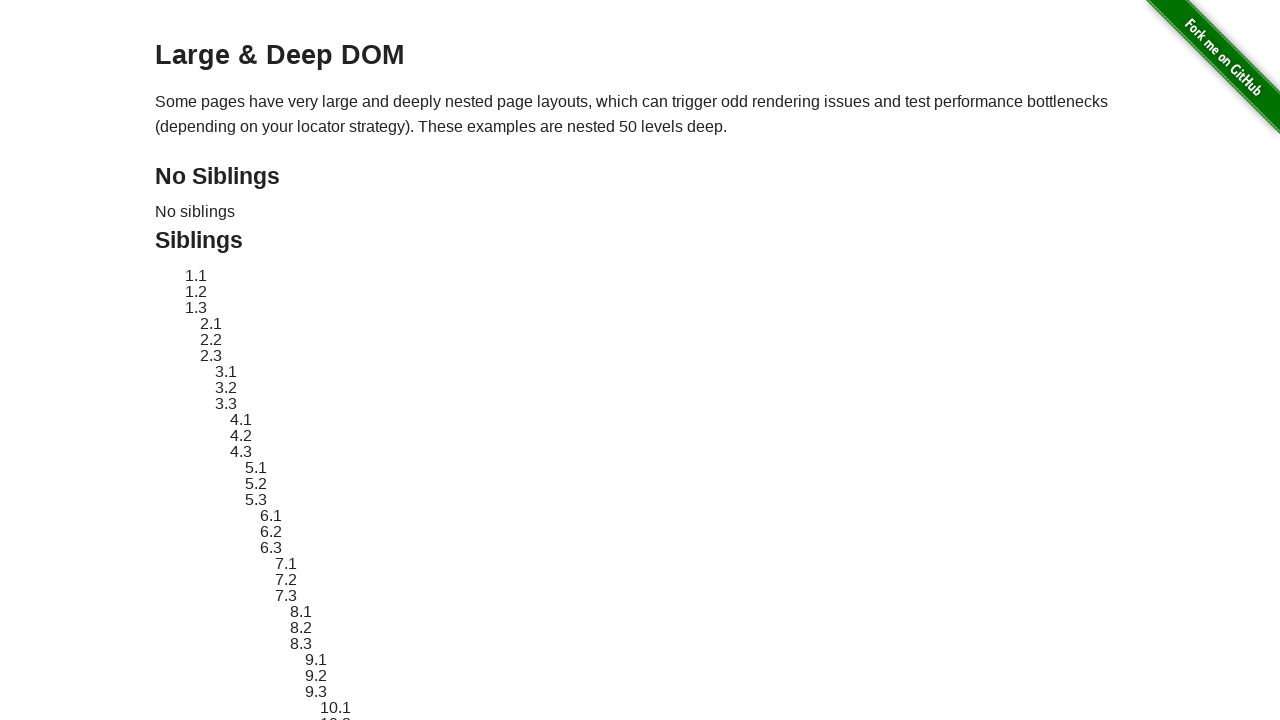

Located target element with ID 'sibling-2.3'
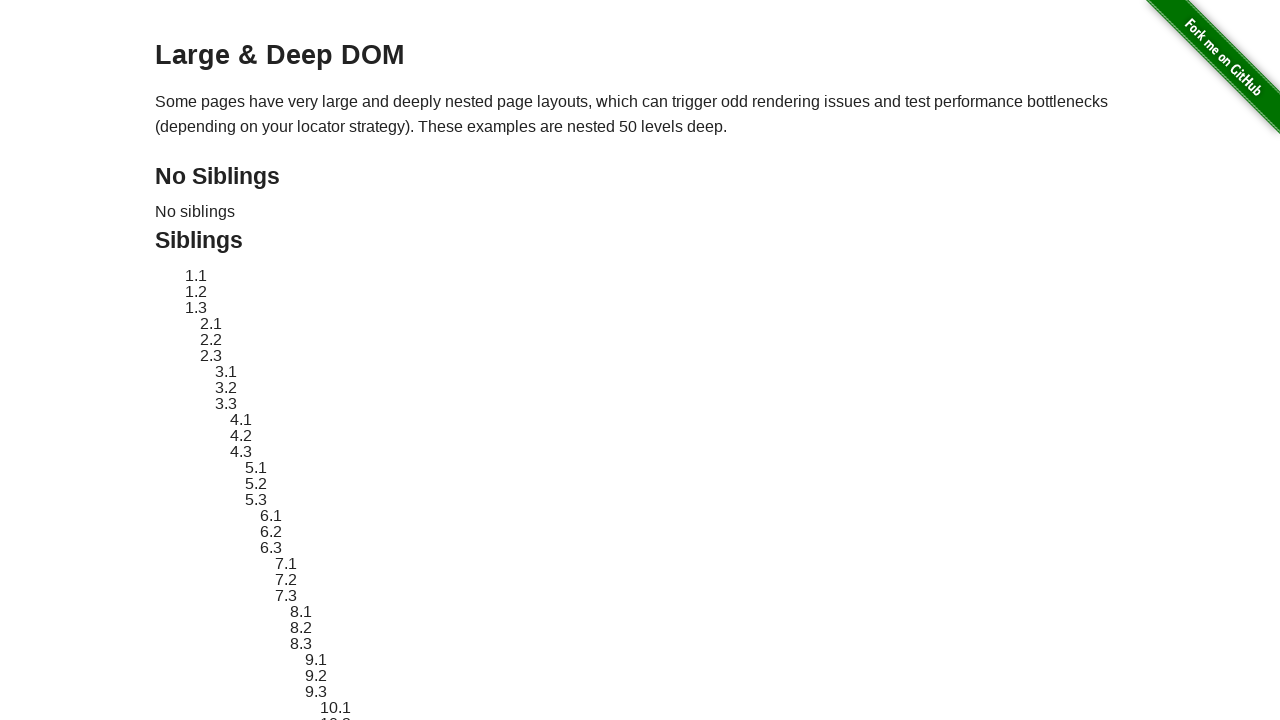

Applied red dashed border highlighting to the element via JavaScript
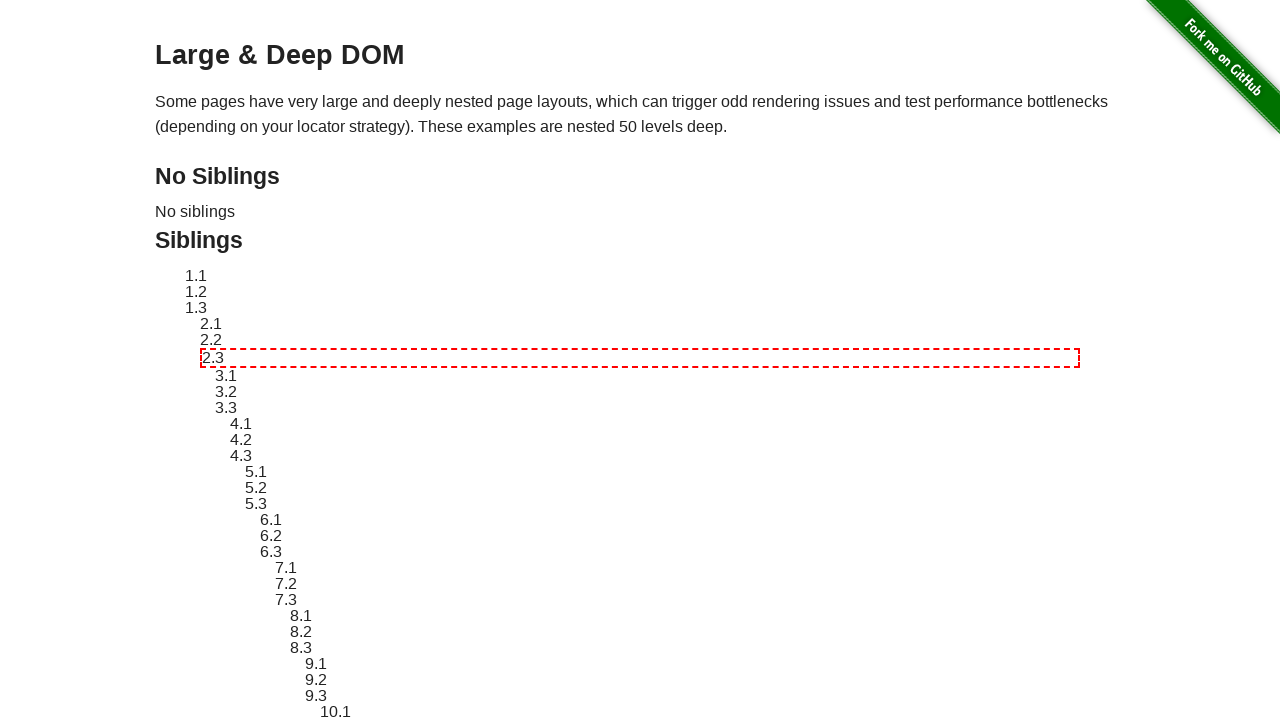

Waited 3 seconds to observe the highlight effect
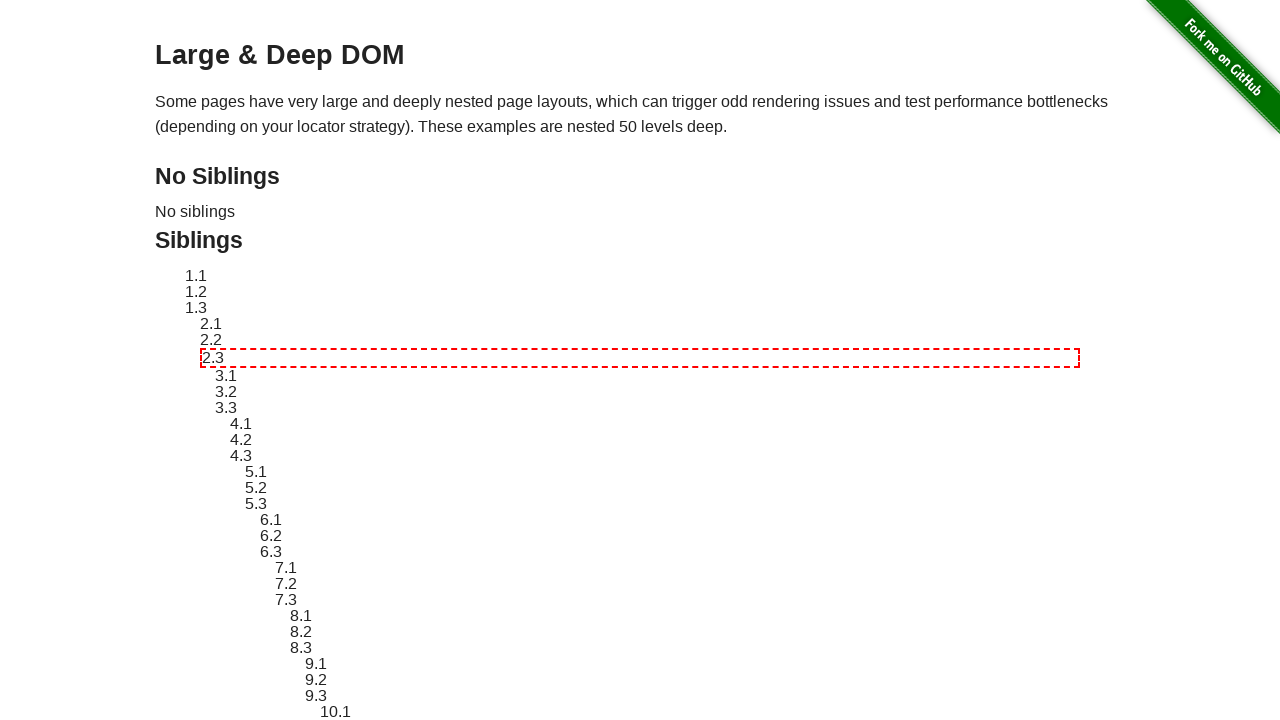

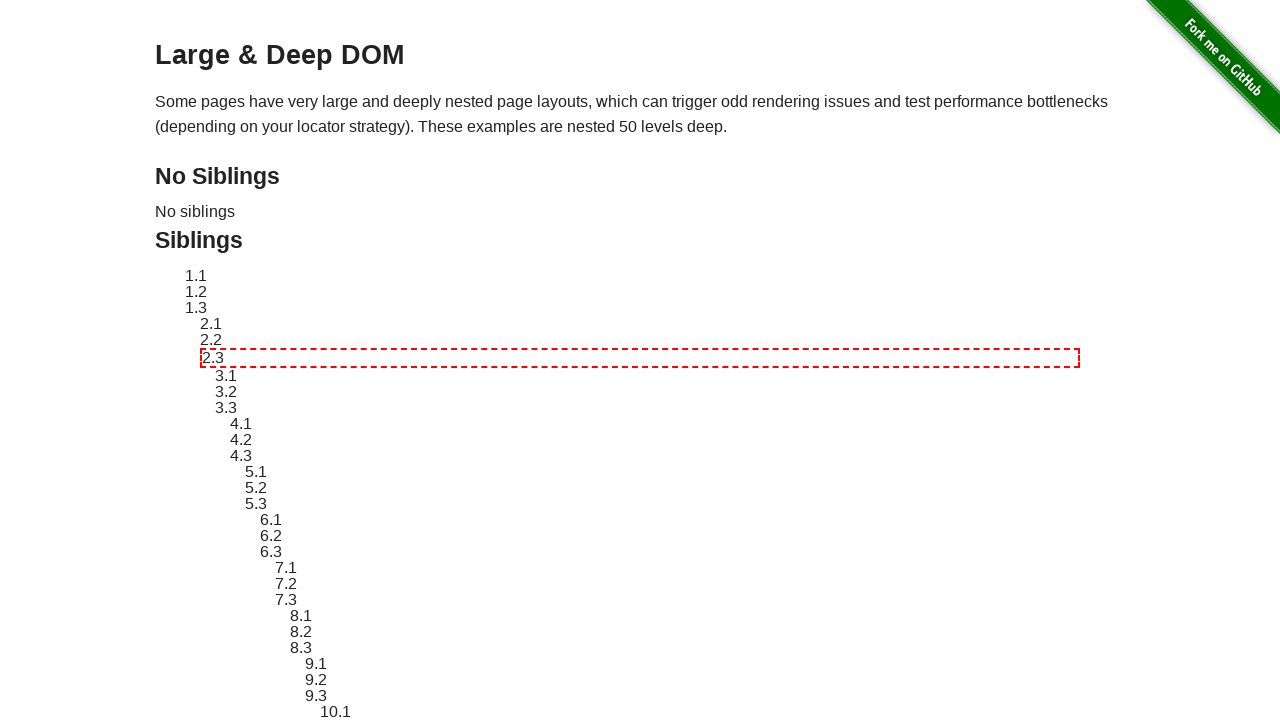